Navigates to a website and performs horizontal scrolling using JavaScript execution

Starting URL: https://www.kwokyinmak.com/

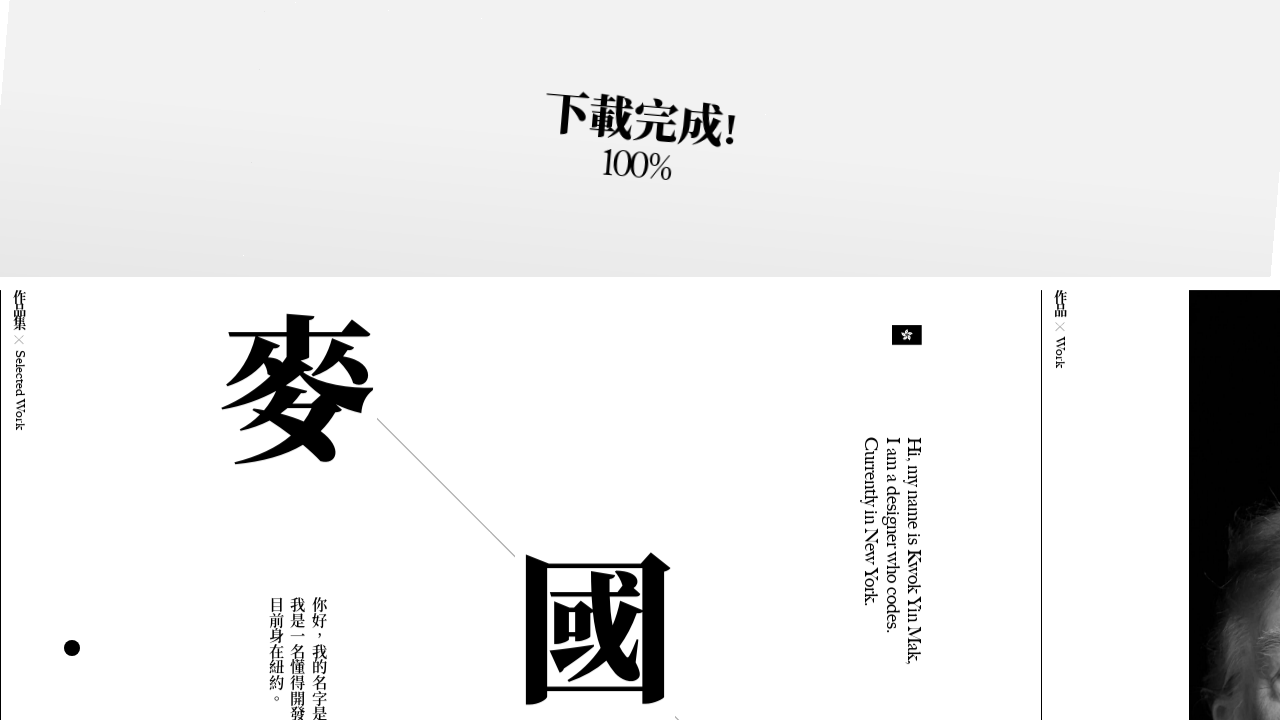

Waited 15 seconds for page to fully load
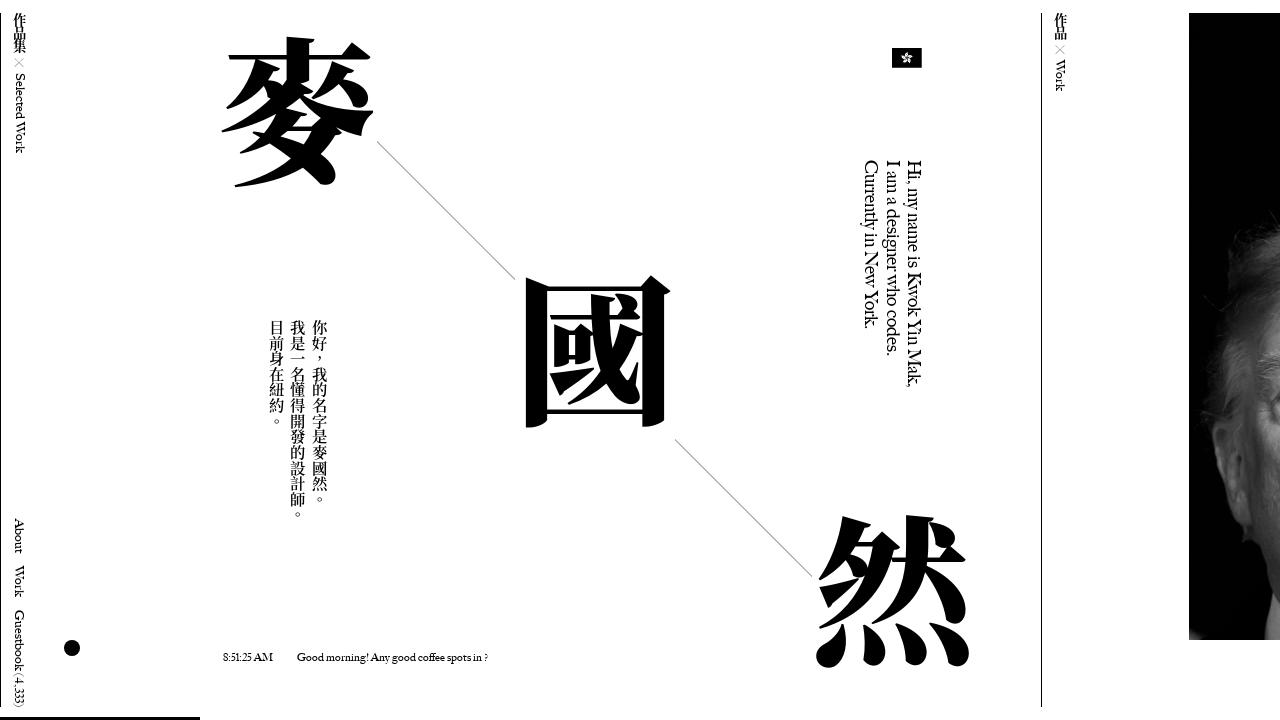

Scrolled horizontally by 5000 pixels using JavaScript
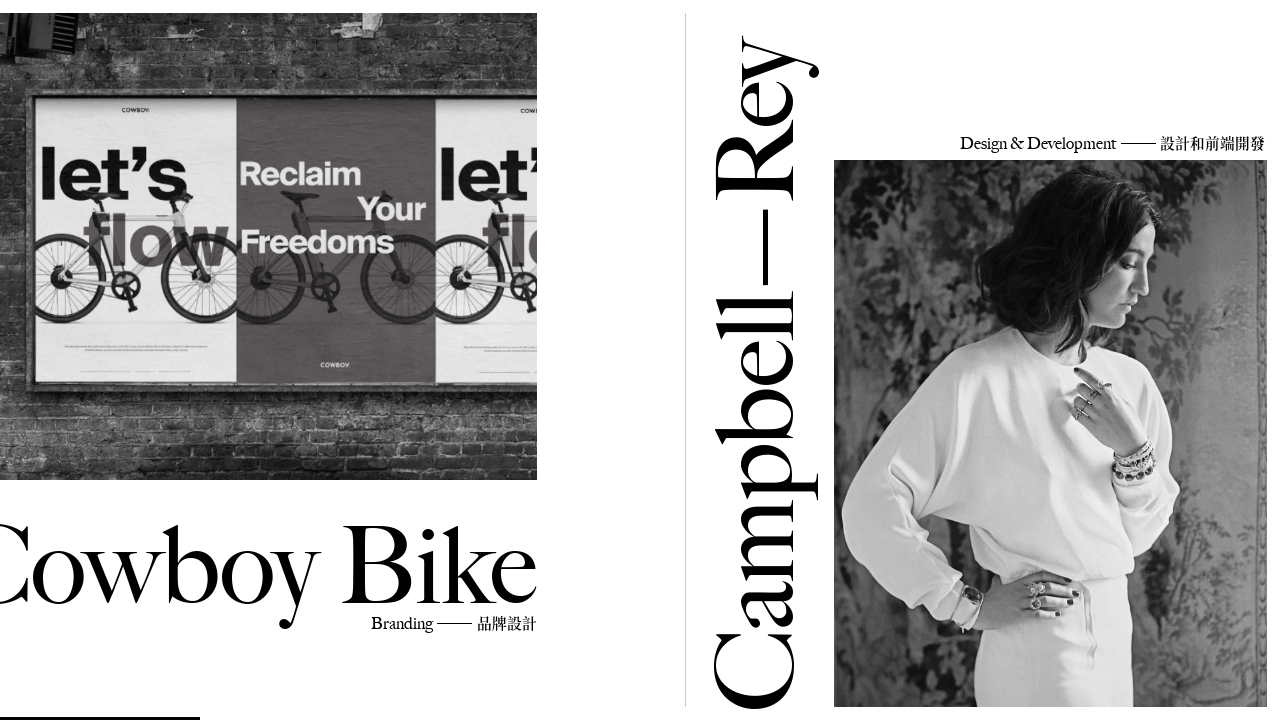

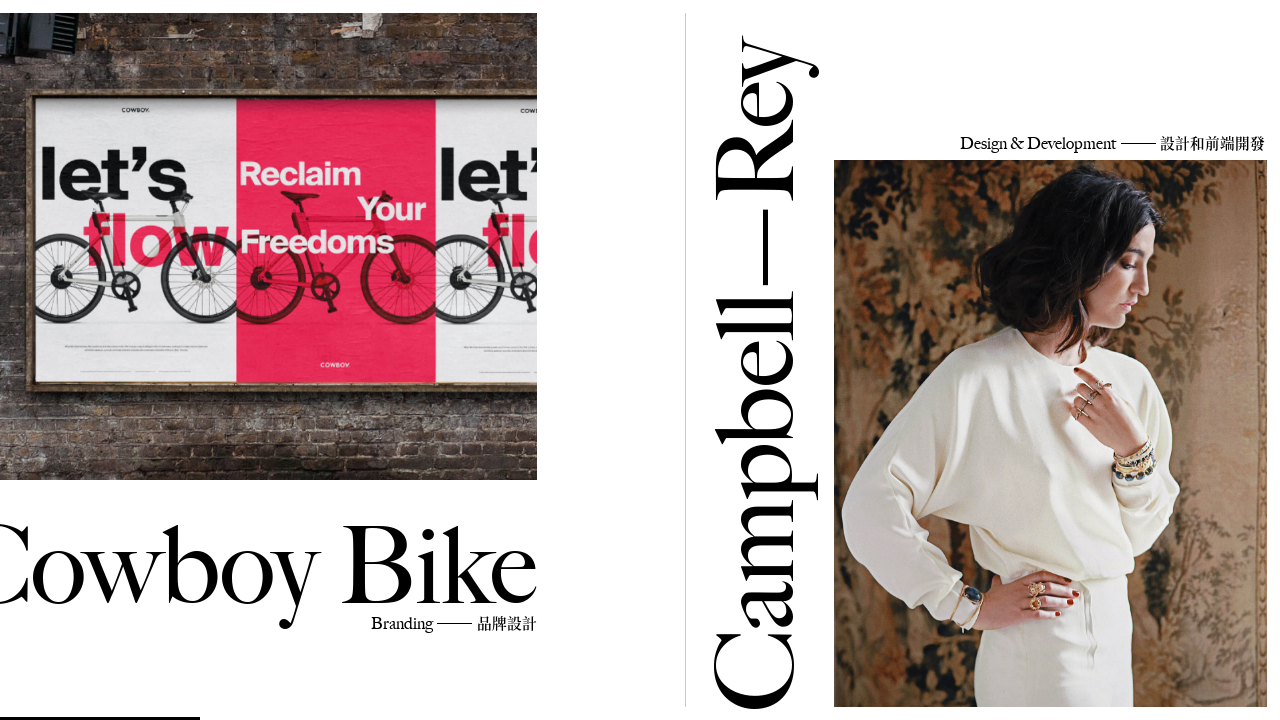